Verifies that the page footer contains the text "Powered by Elemental Selenium"

Starting URL: https://the-internet.herokuapp.com

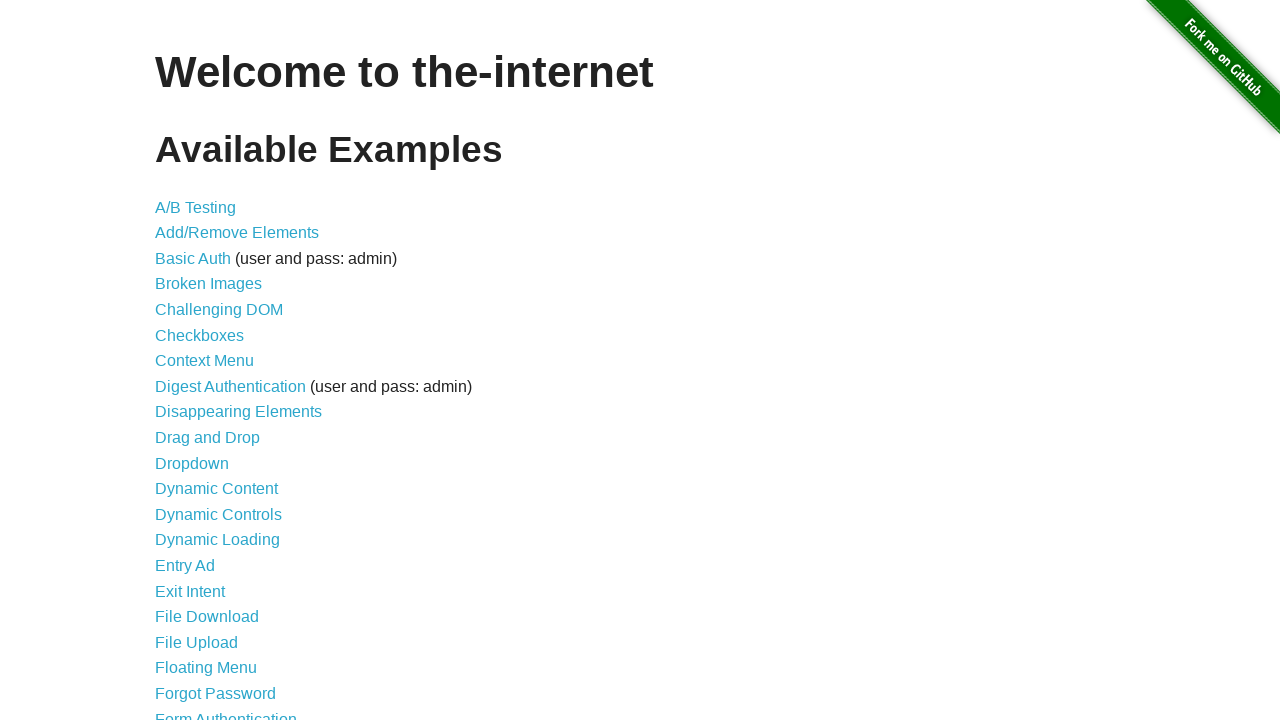

Clicked on Status Codes link at (203, 600) on internal:role=link[name="Status Codes"i]
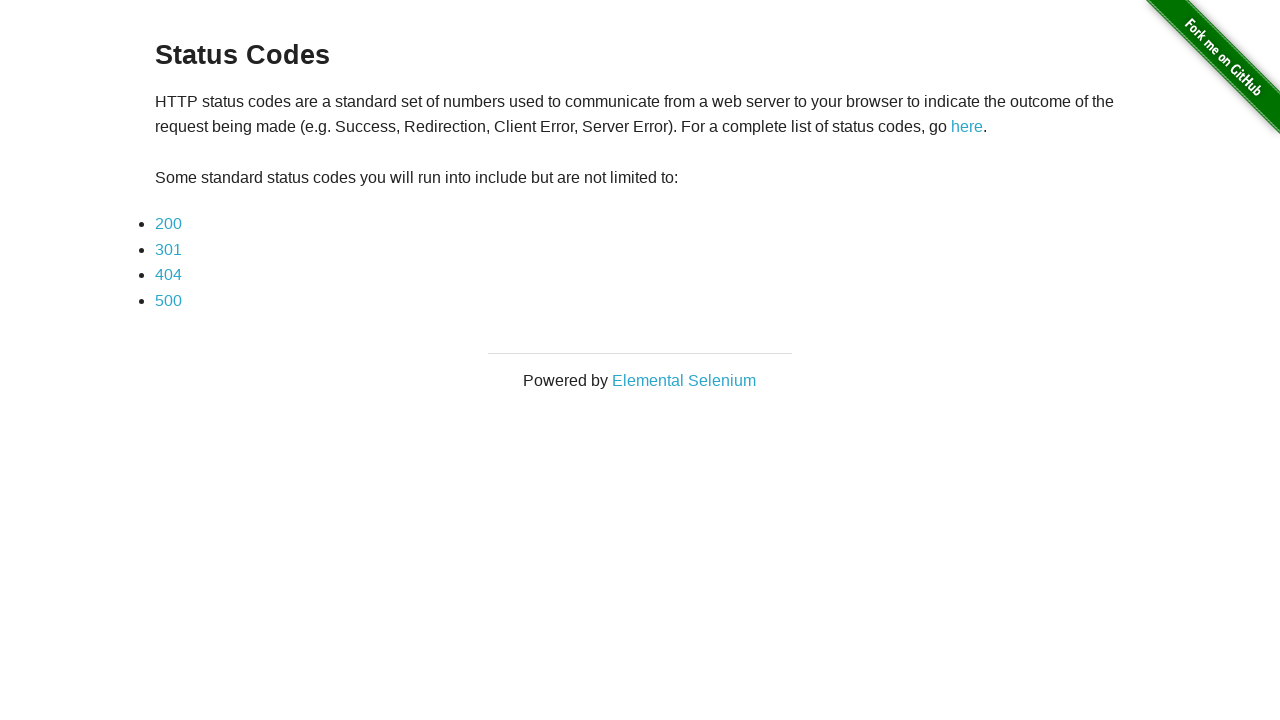

Retrieved footer text content
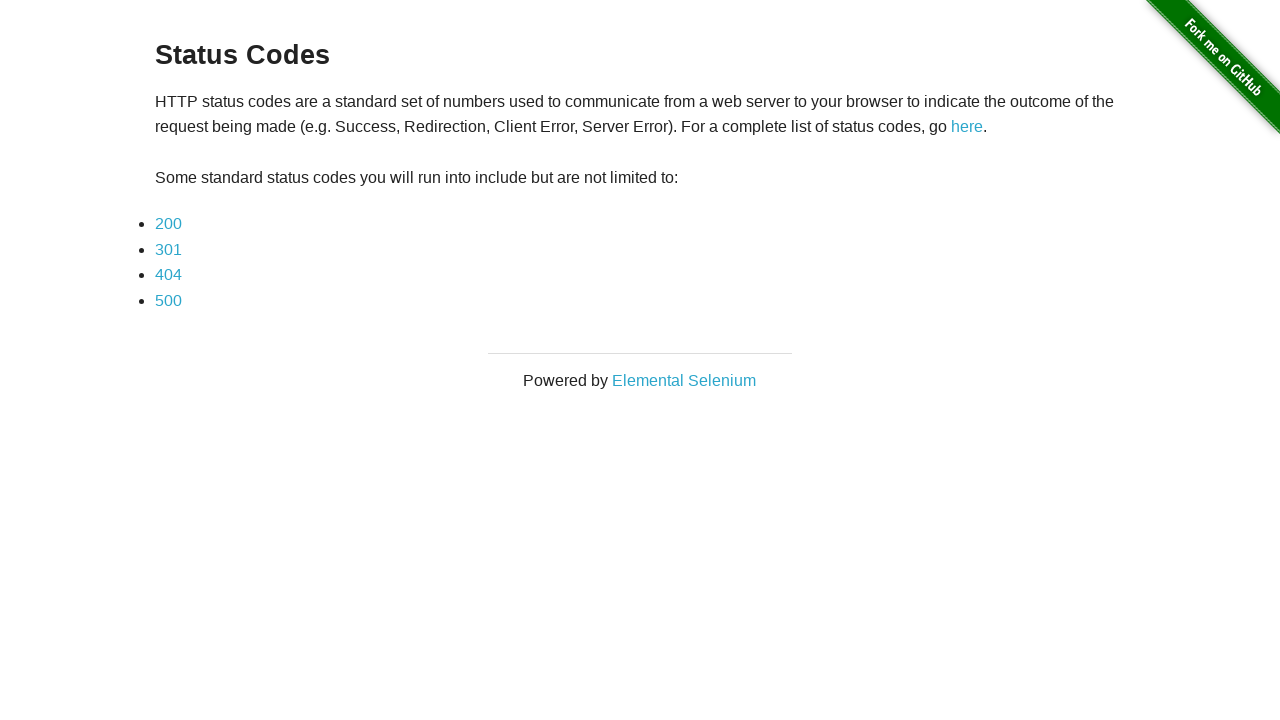

Verified footer contains 'Powered by Elemental Selenium'
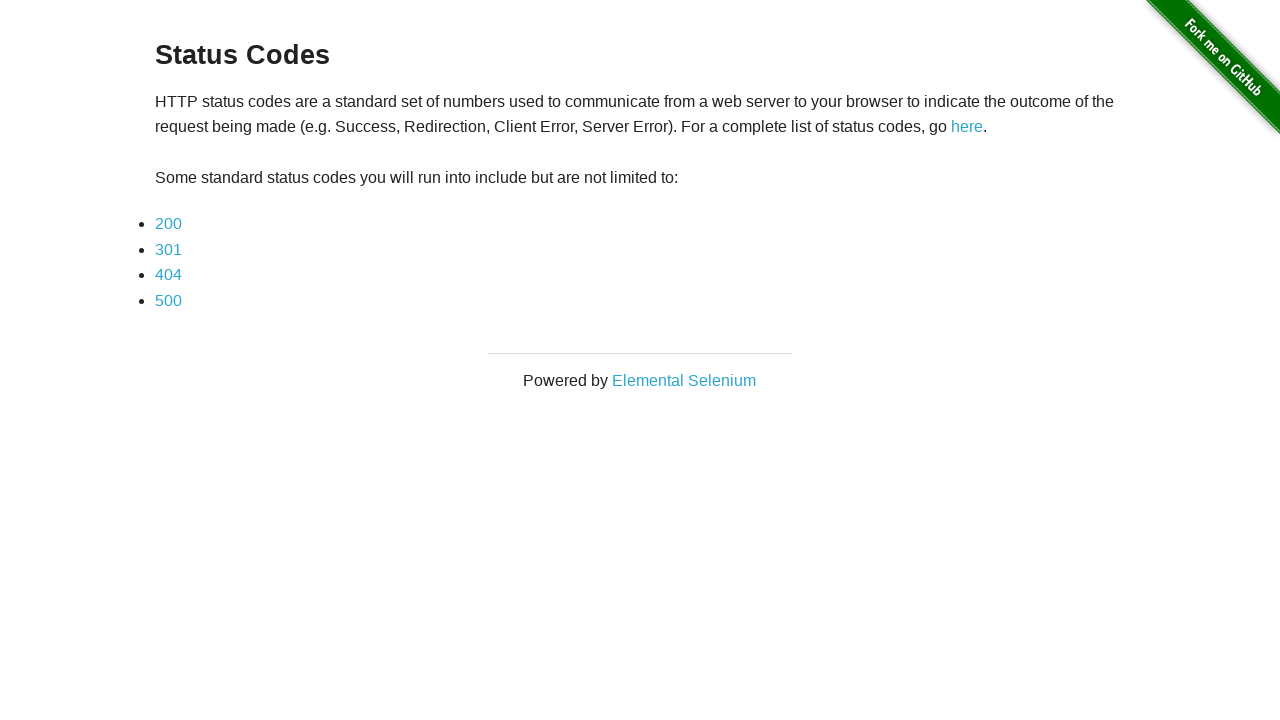

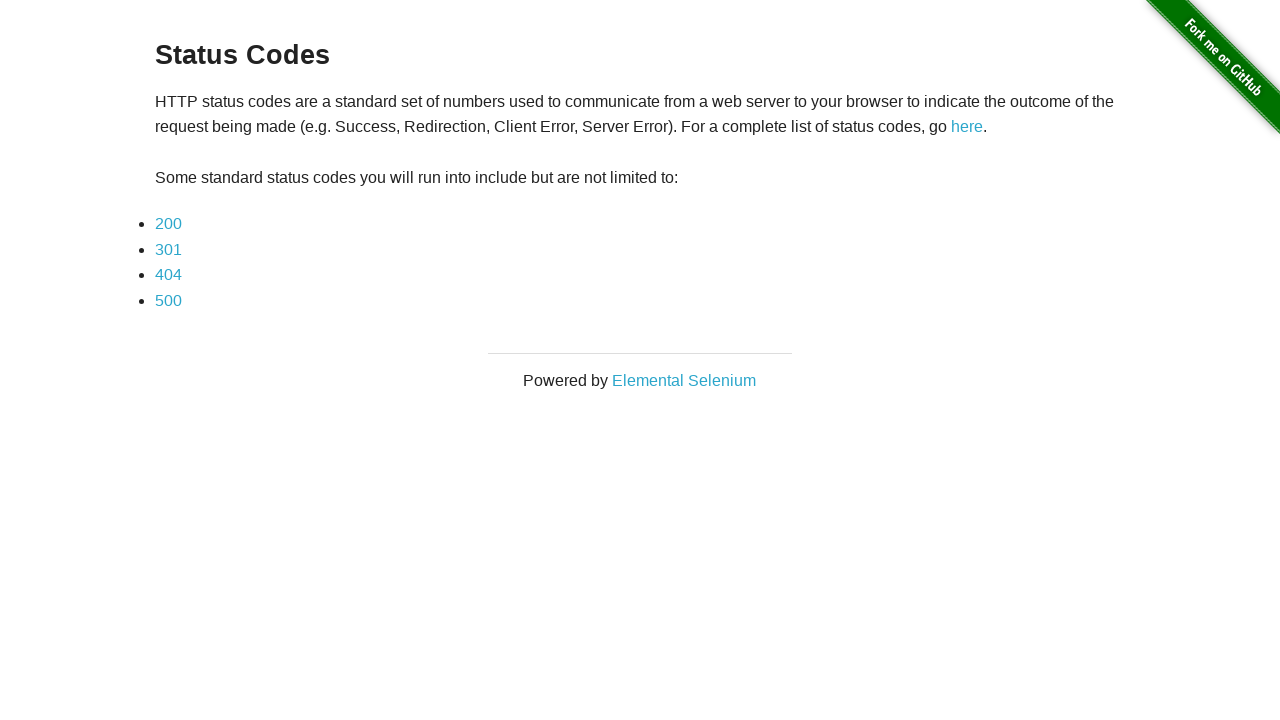